Tests a registration form by filling in first name, last name, and city fields, then submitting and verifying the success message.

Starting URL: http://suninjuly.github.io/registration1.html

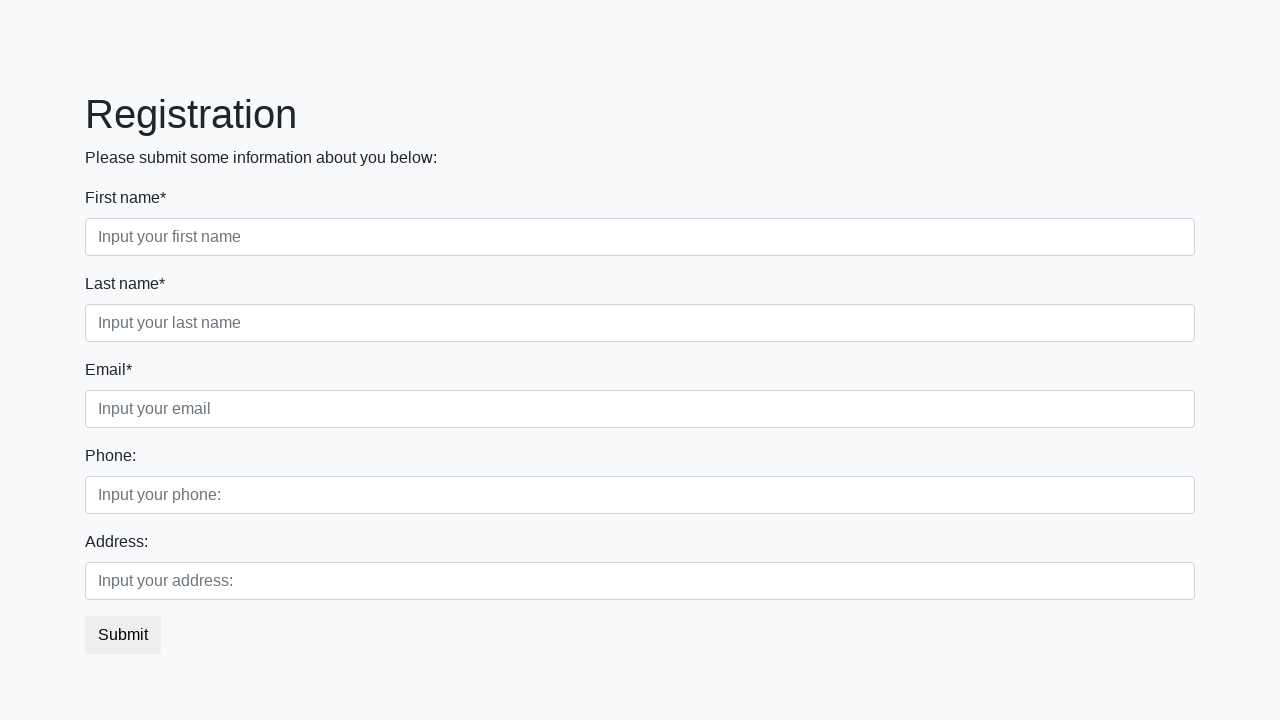

Filled first name field with 'Ivan' on //div[@class='first_block']//div[@class='form-group first_class']//input
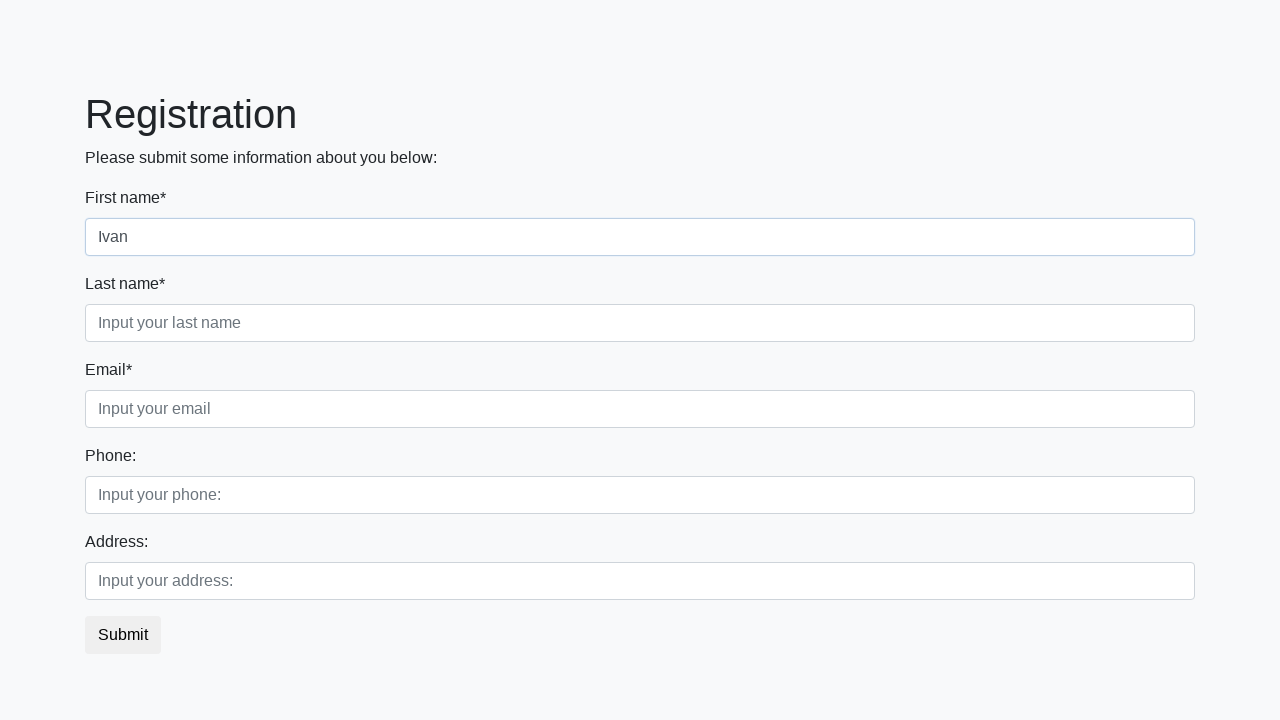

Filled last name field with 'Petrov' on //div[@class='first_block']//div[@class='form-group second_class']//input
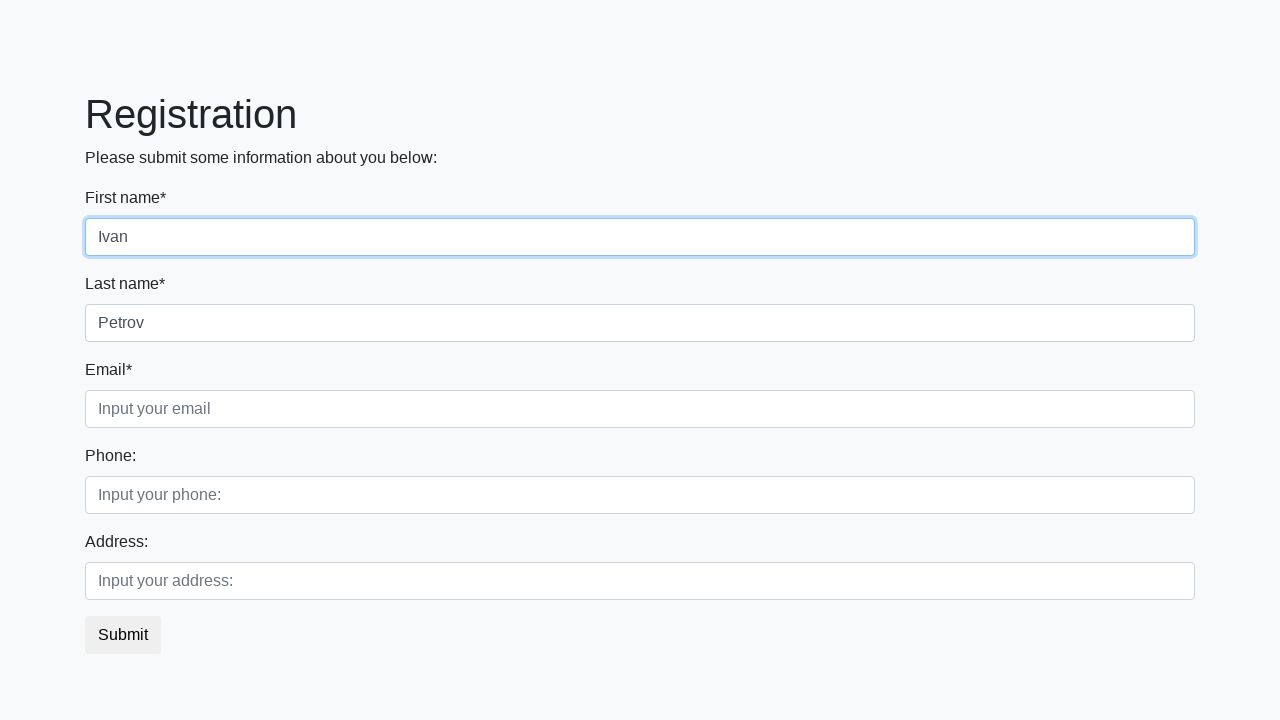

Filled city field with 'Smolensk' on //div[@class='first_block']//div[@class='form-group third_class']//input
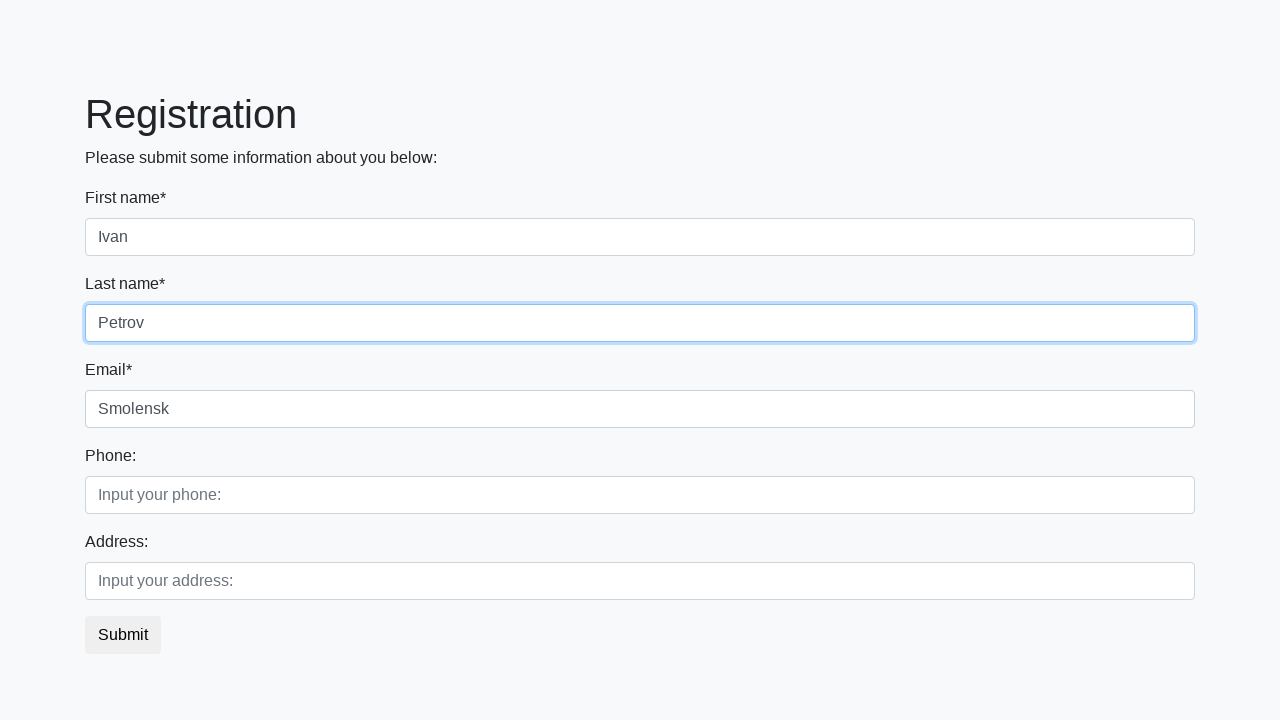

Clicked submit button to register at (123, 635) on button.btn
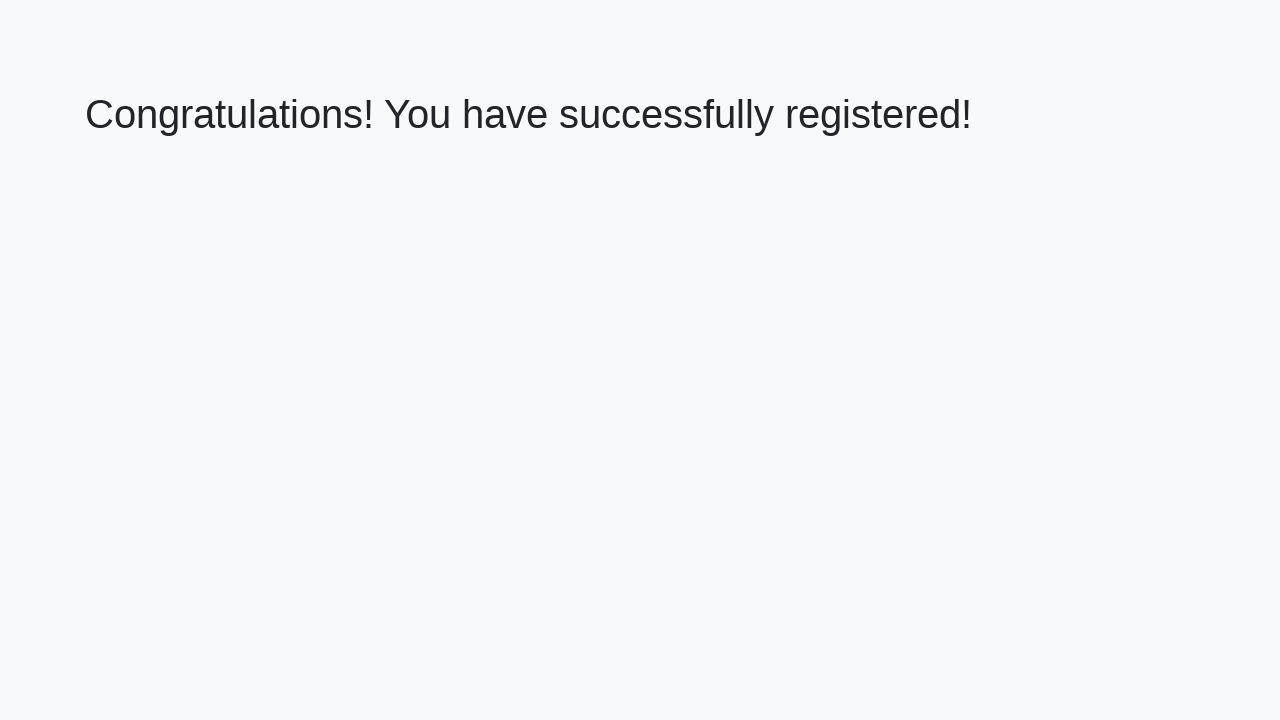

Success heading loaded after form submission
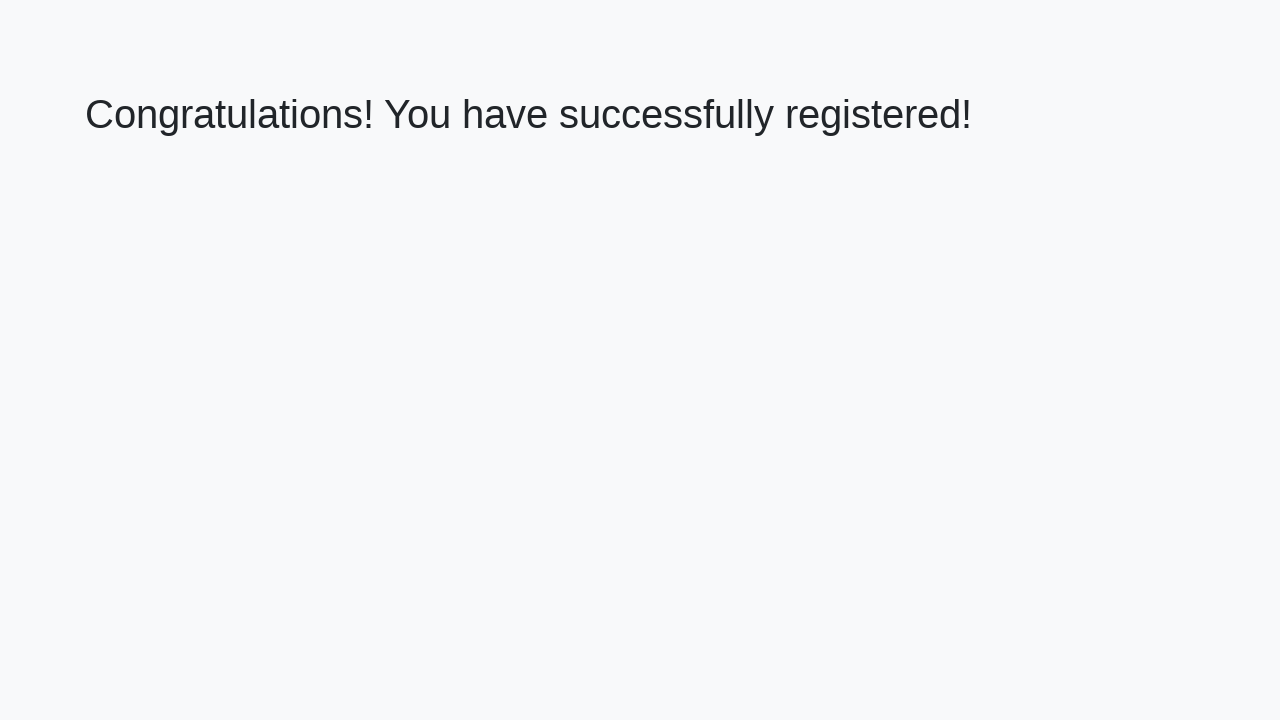

Retrieved success message: 'Congratulations! You have successfully registered!'
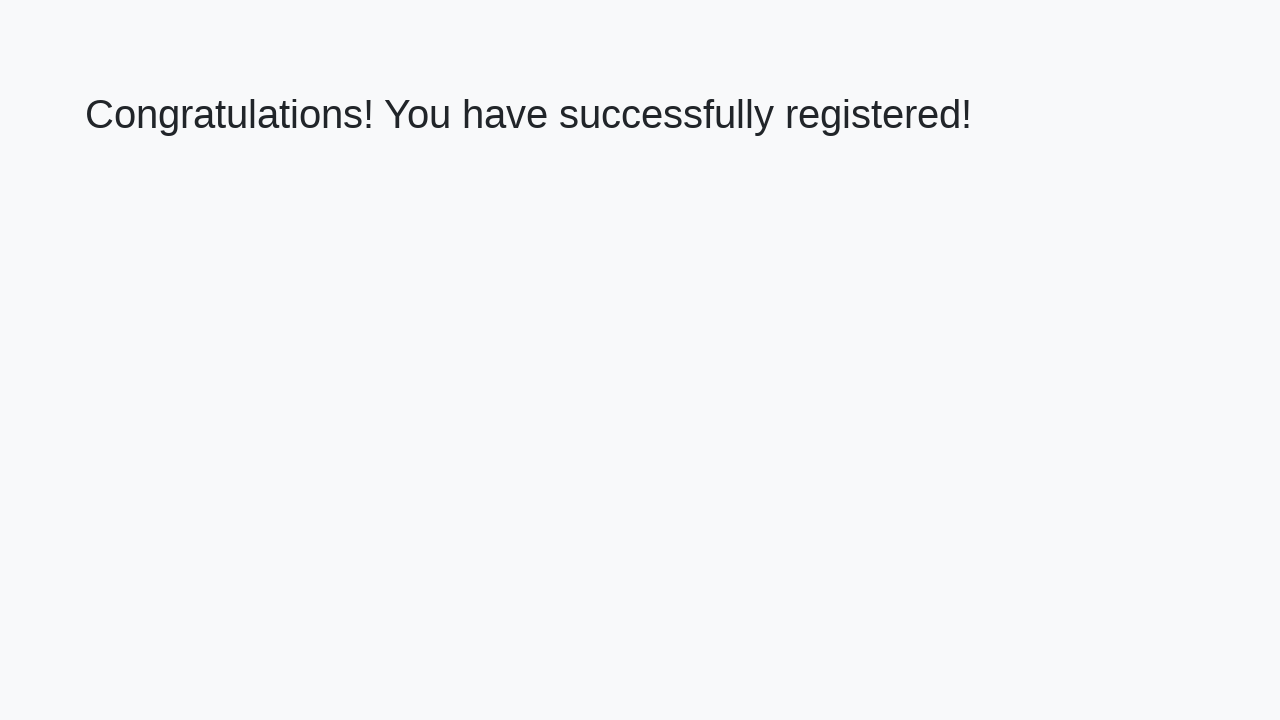

Verified success message matches expected text
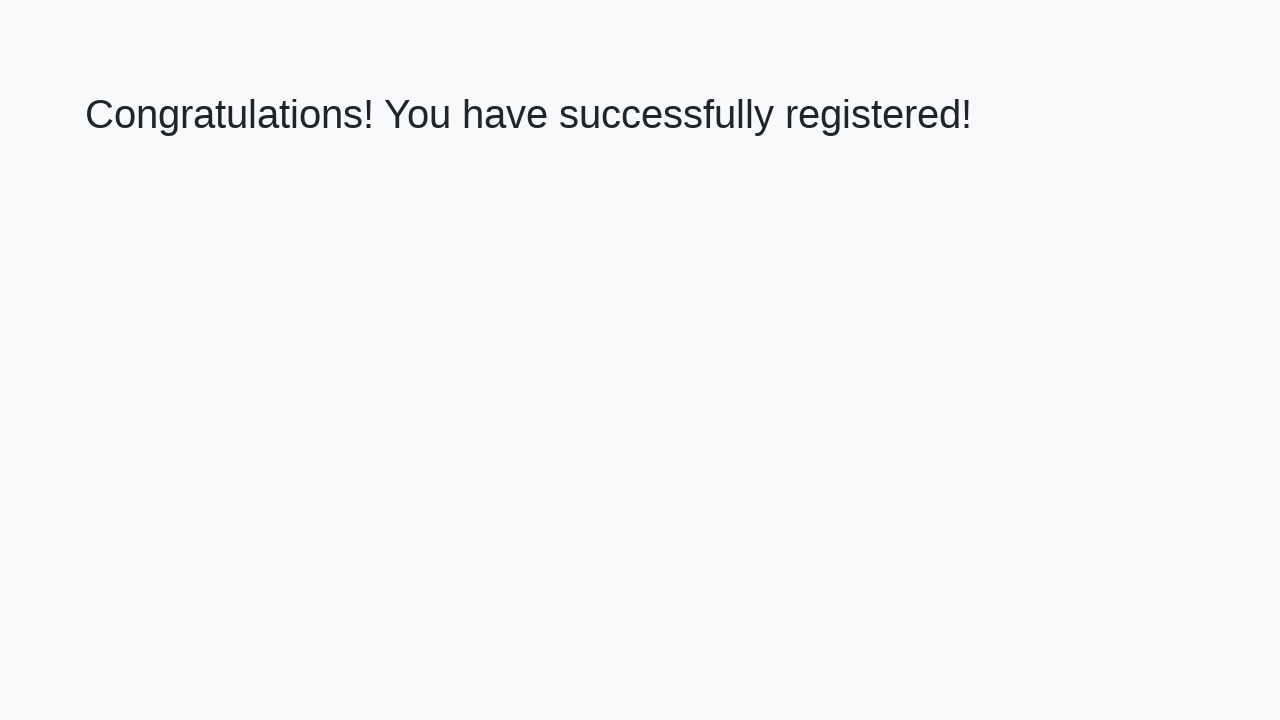

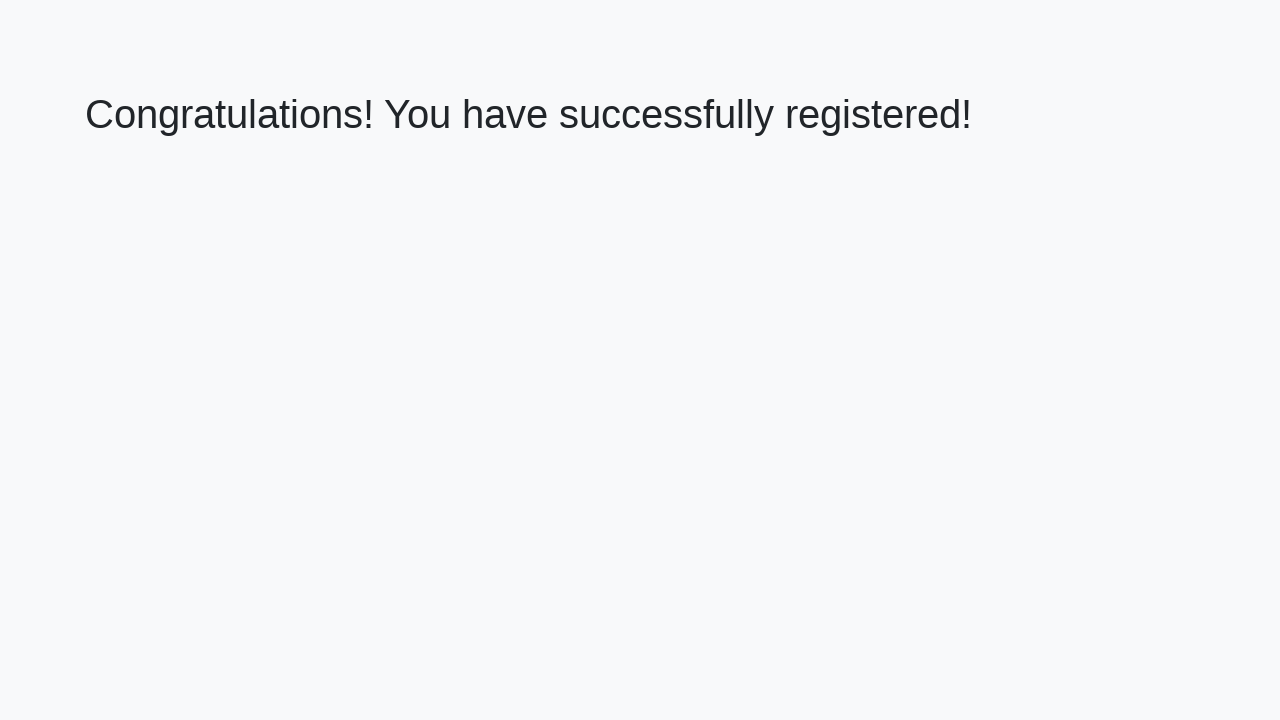